Tests completing a web form by filling in personal details, selecting options, and submitting the form to verify success message

Starting URL: https://formy-project.herokuapp.com/

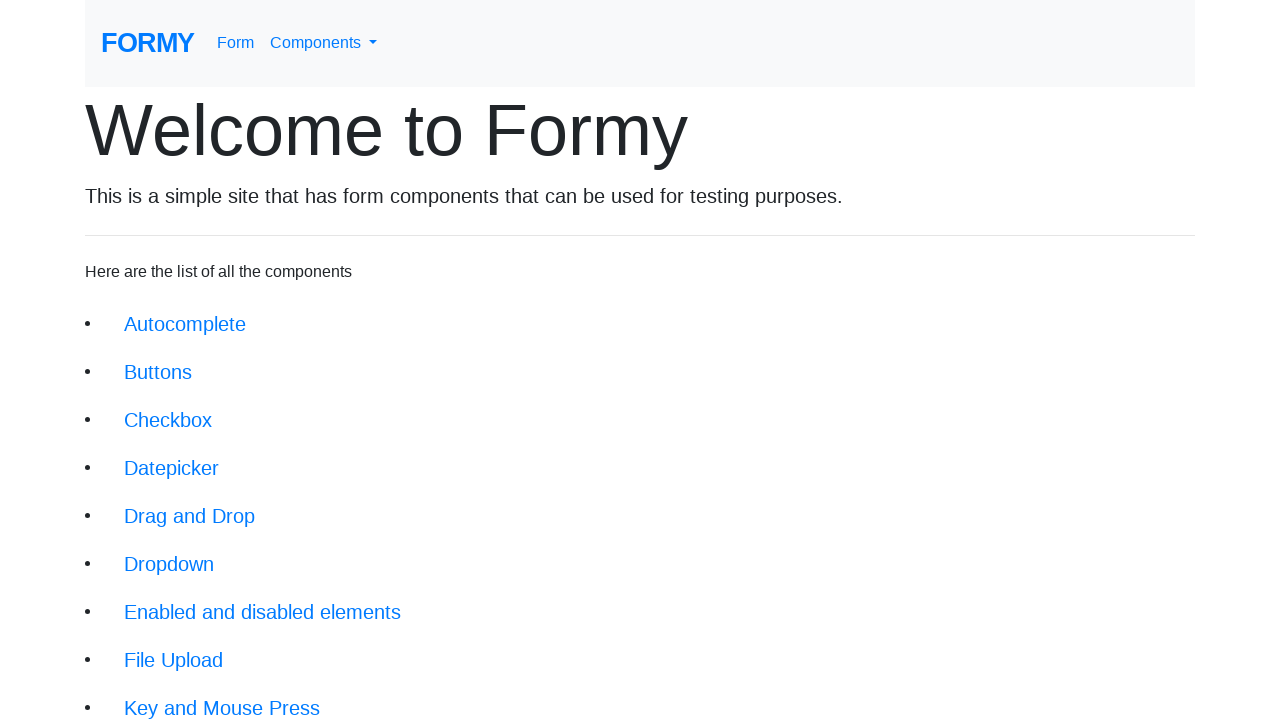

Clicked on 'Complete Web Form' link at (216, 696) on xpath=//div[@class='jumbotron-fluid']//a[text()='Complete Web Form']
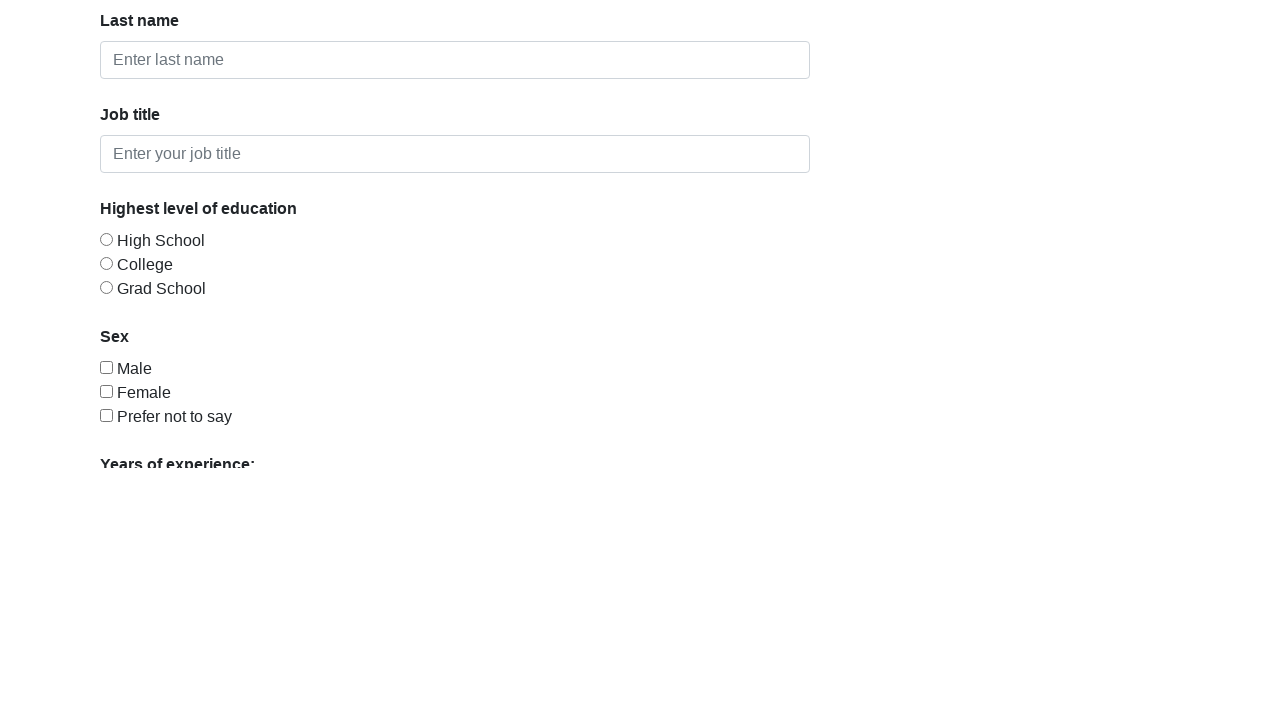

Filled in first name field with 'Vera' on #first-name
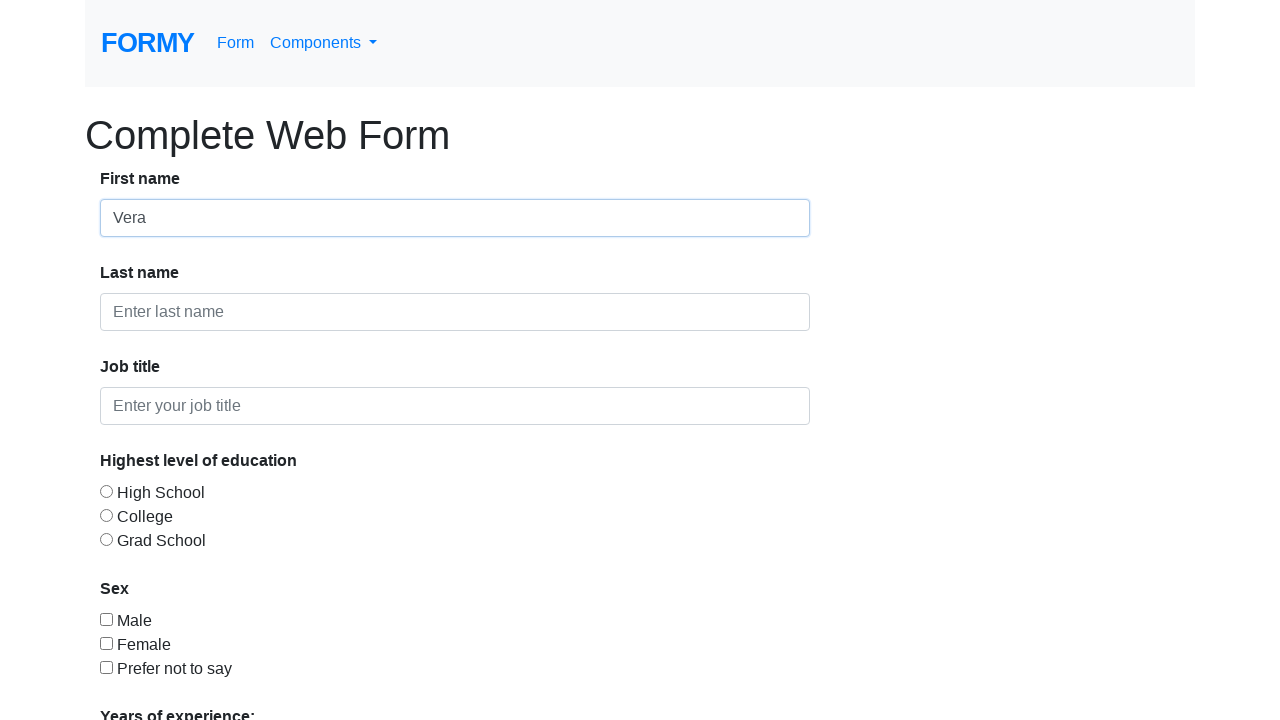

Filled in last name field with 'Dmitrenko' on #last-name
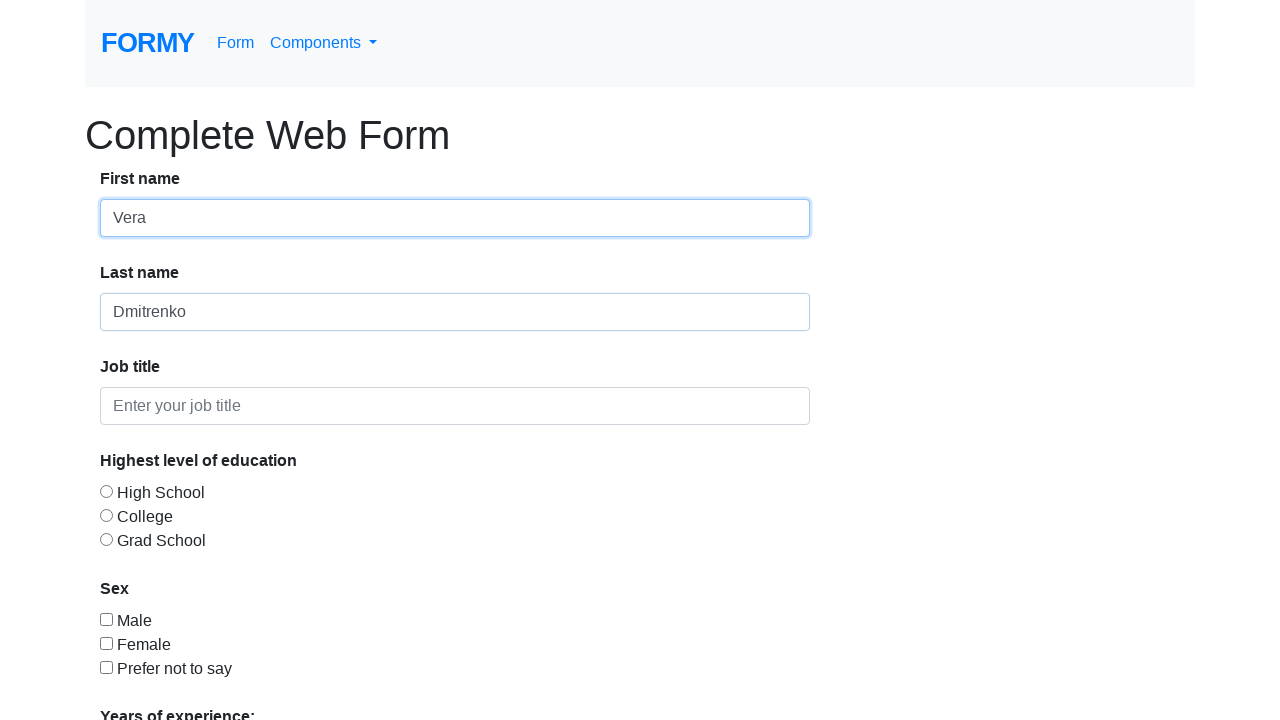

Filled in job title field with 'Software Tester' on #job-title
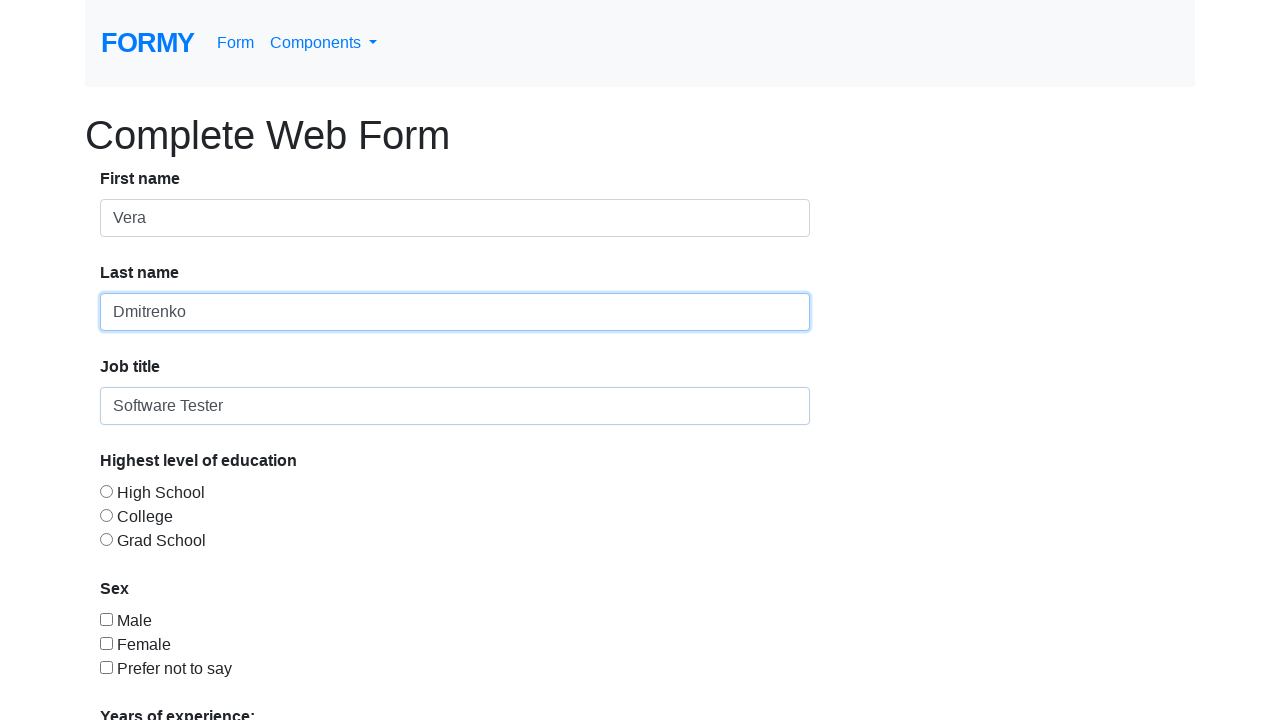

Selected radio button option 1 at (106, 491) on #radio-button-1
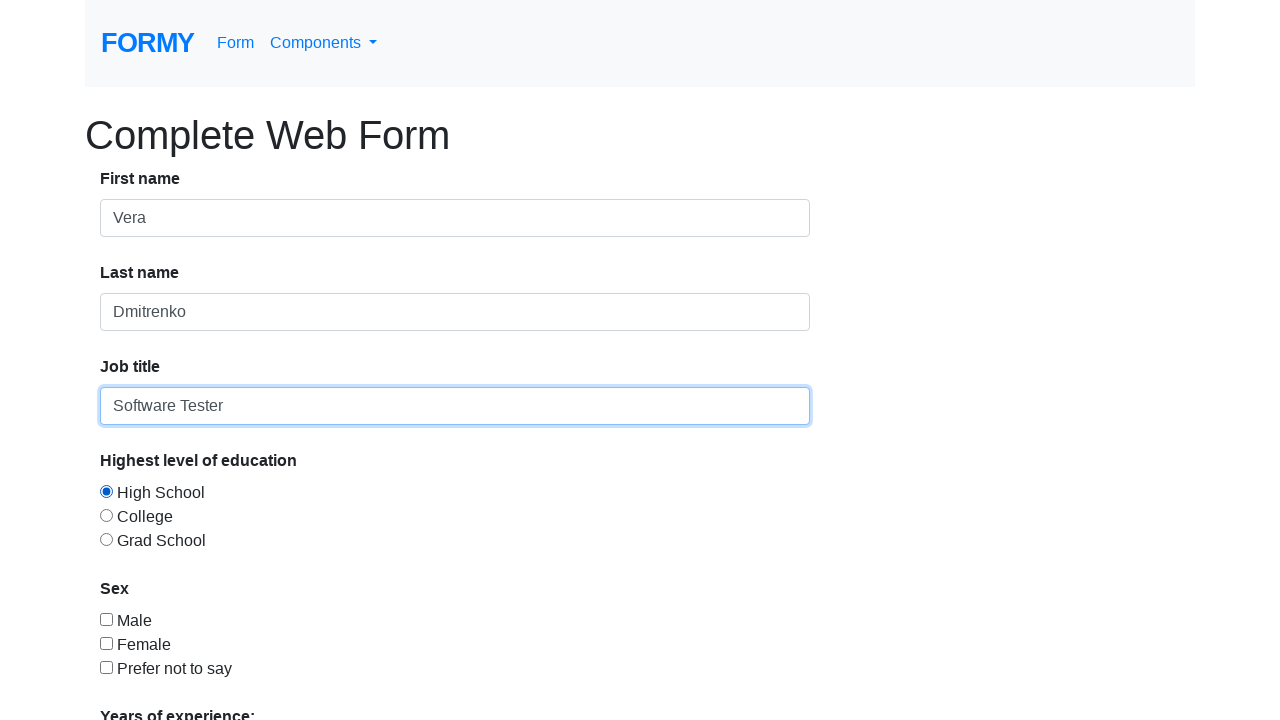

Checked checkbox option 2 at (106, 643) on #checkbox-2
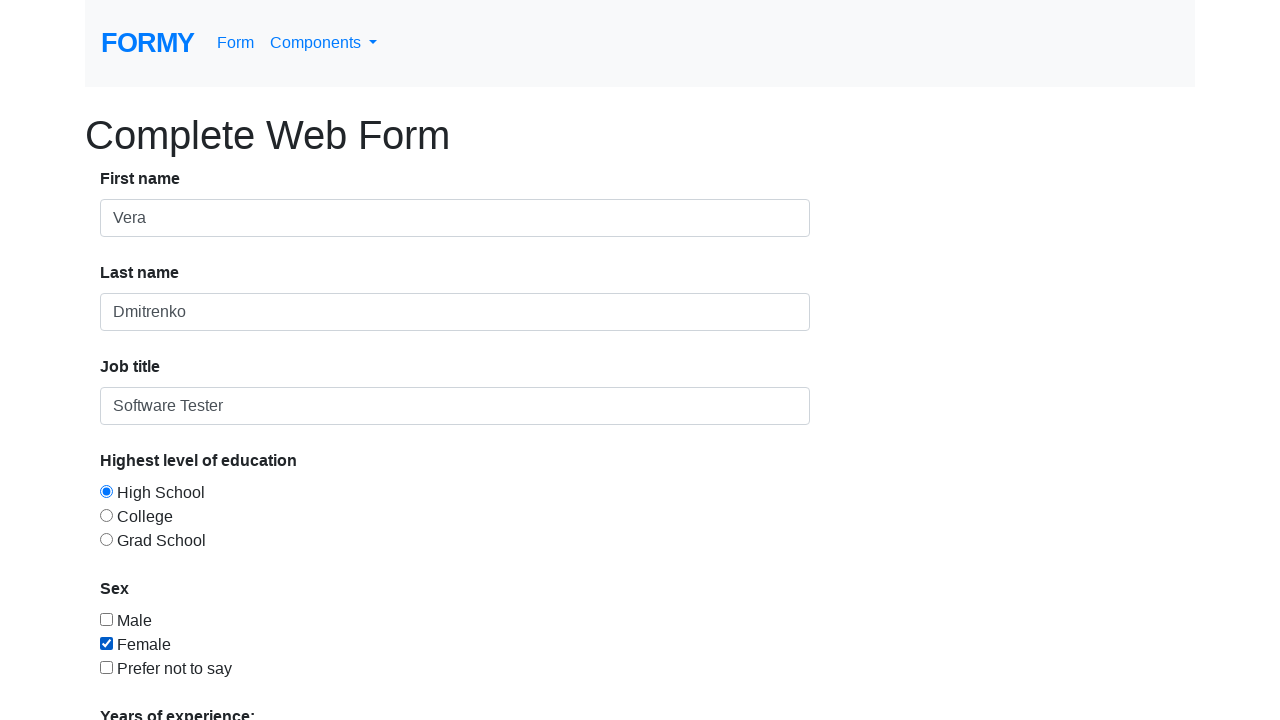

Selected '0-1' option from dropdown menu on #select-menu
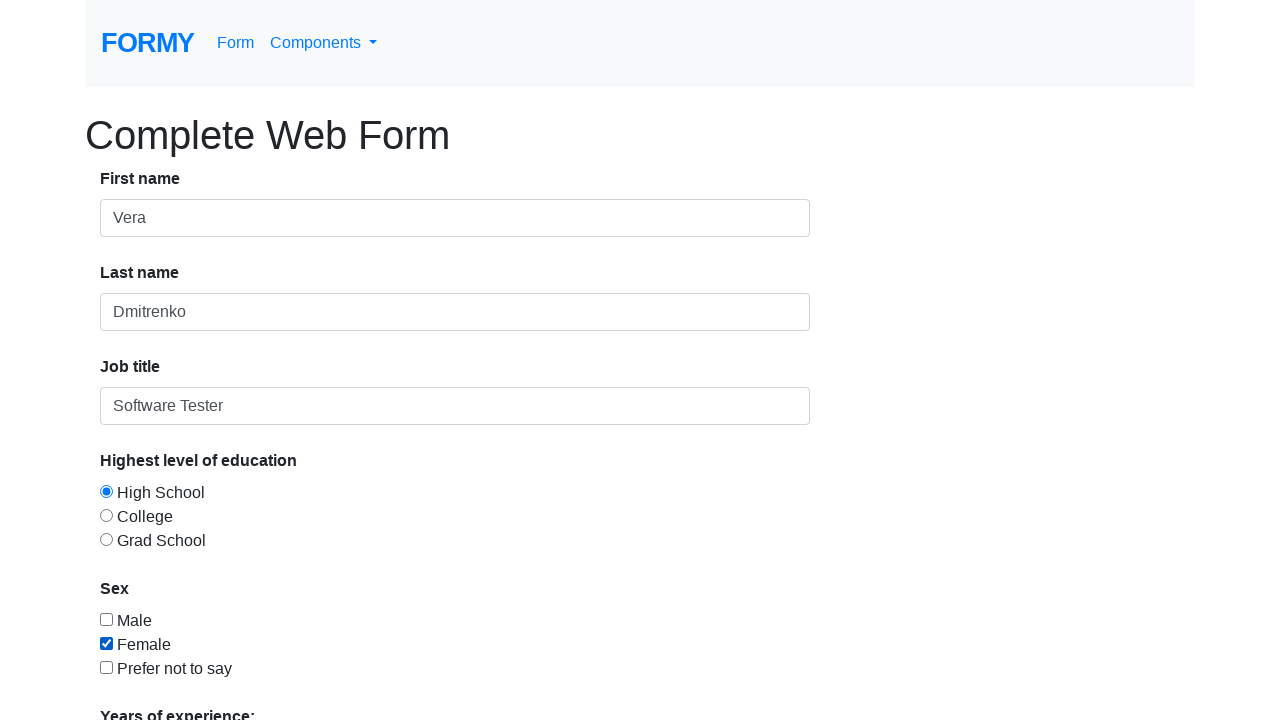

Filled in date picker with today's date: 2026-02-27 on #datepicker
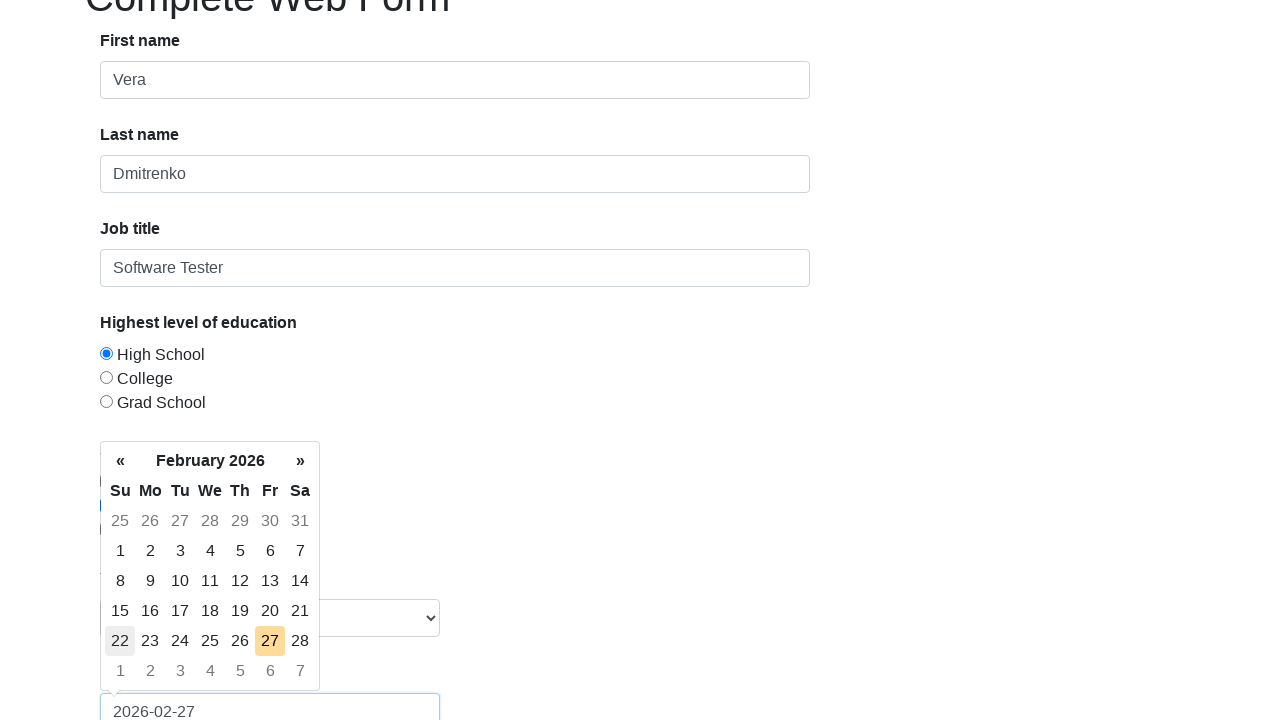

Pressed Enter to confirm date selection on #datepicker
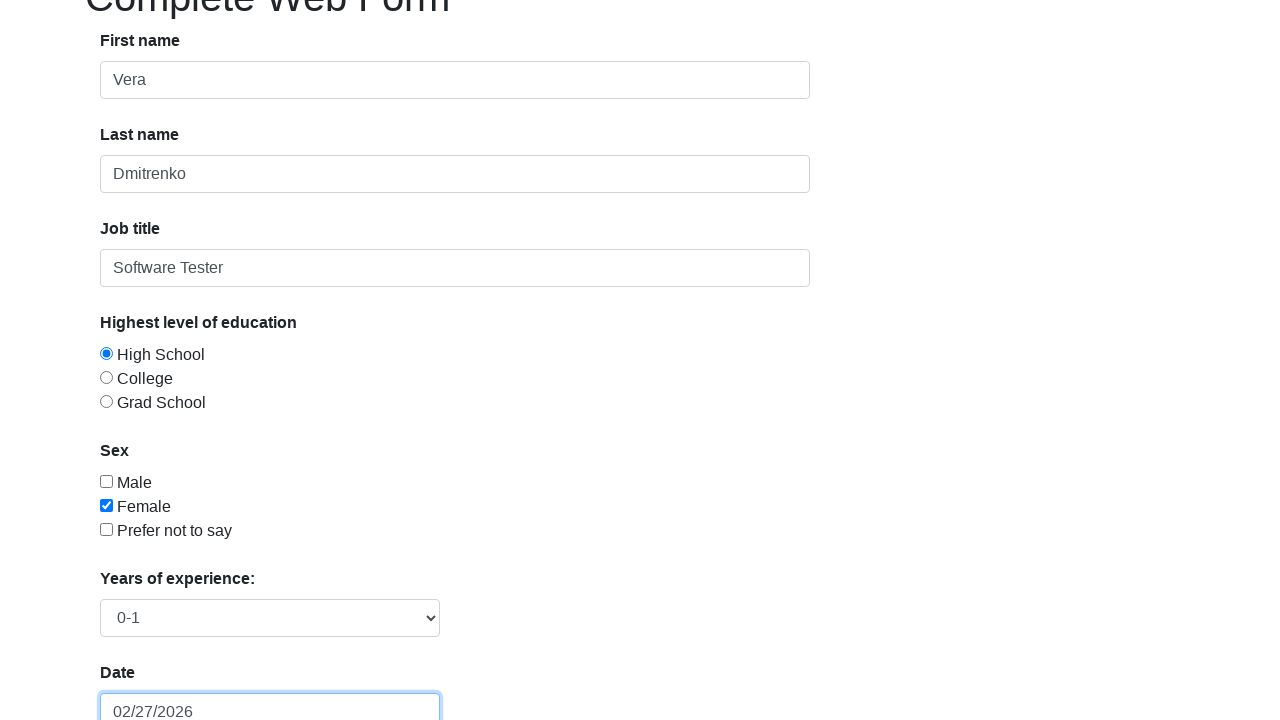

Clicked submit button to submit the form at (148, 680) on .btn.btn-lg.btn-primary
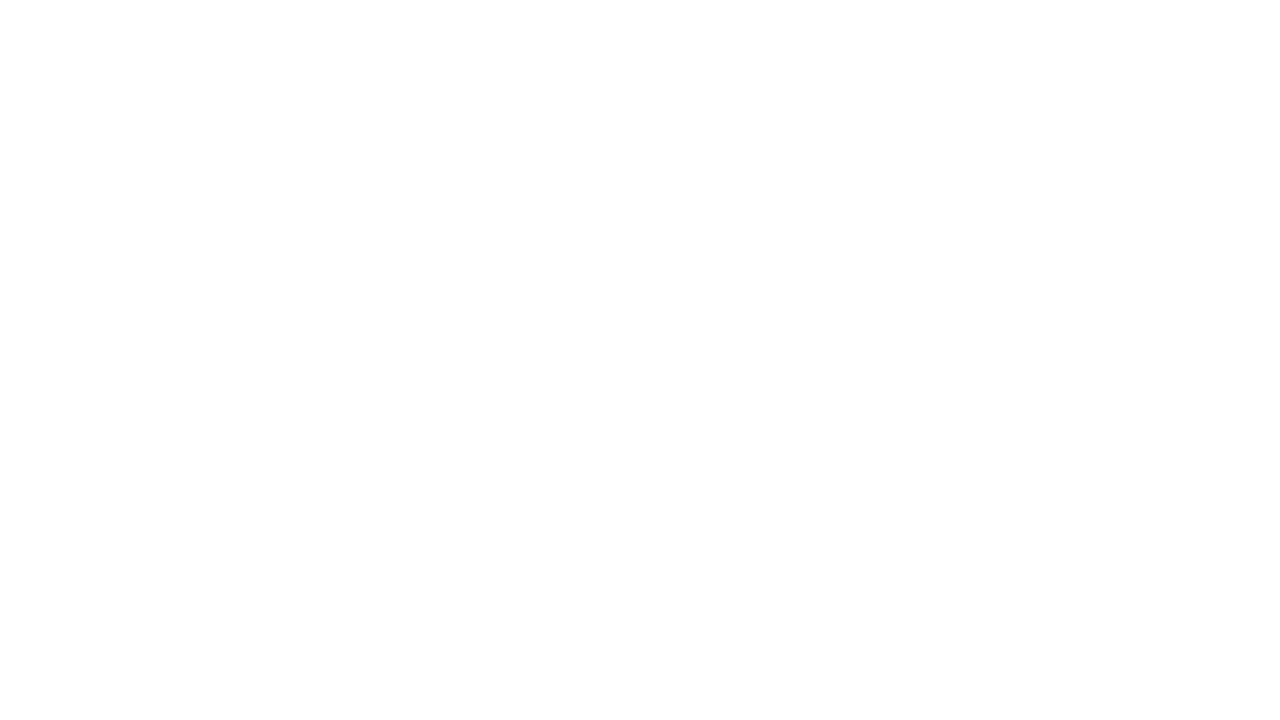

Success message header loaded
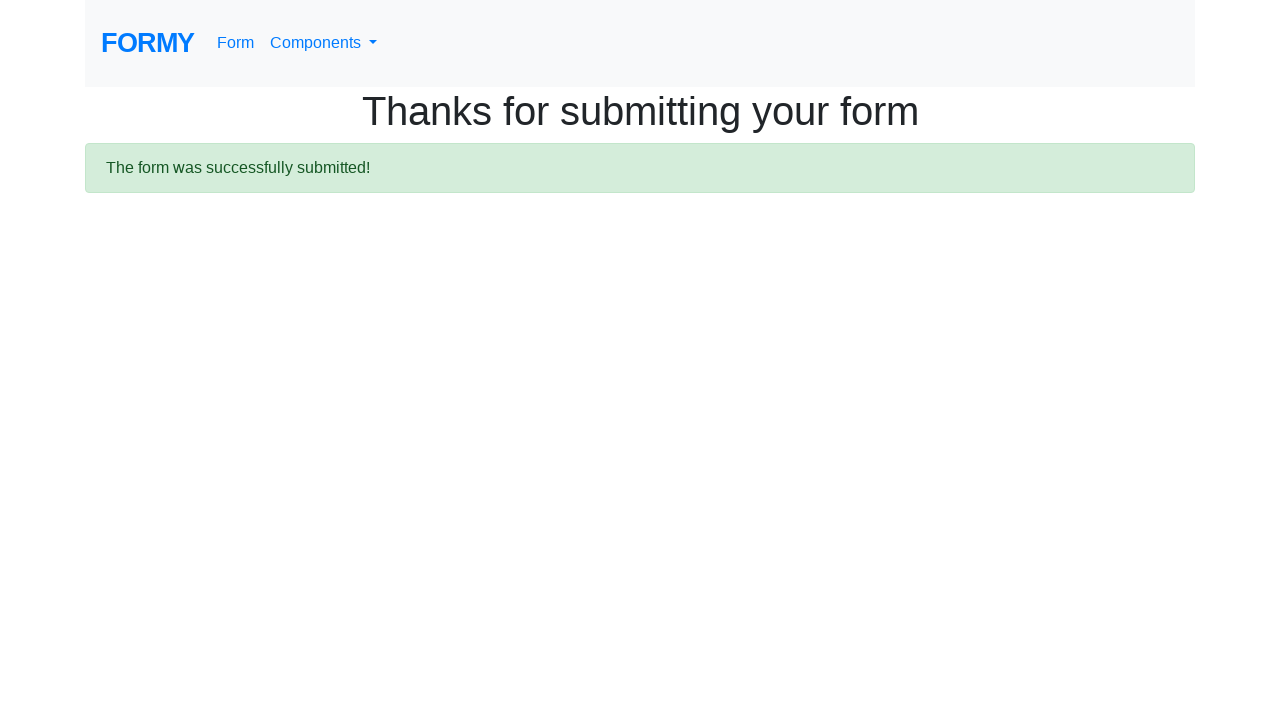

Verified success message: 'Thanks for submitting your form'
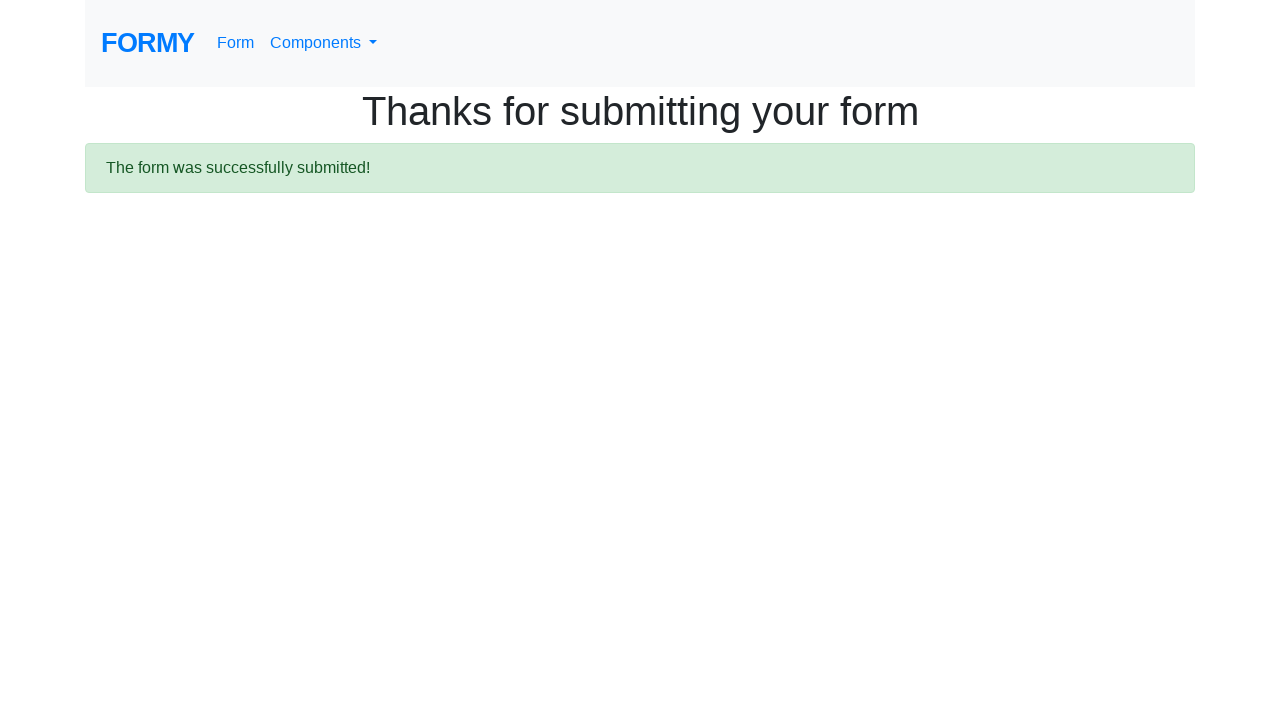

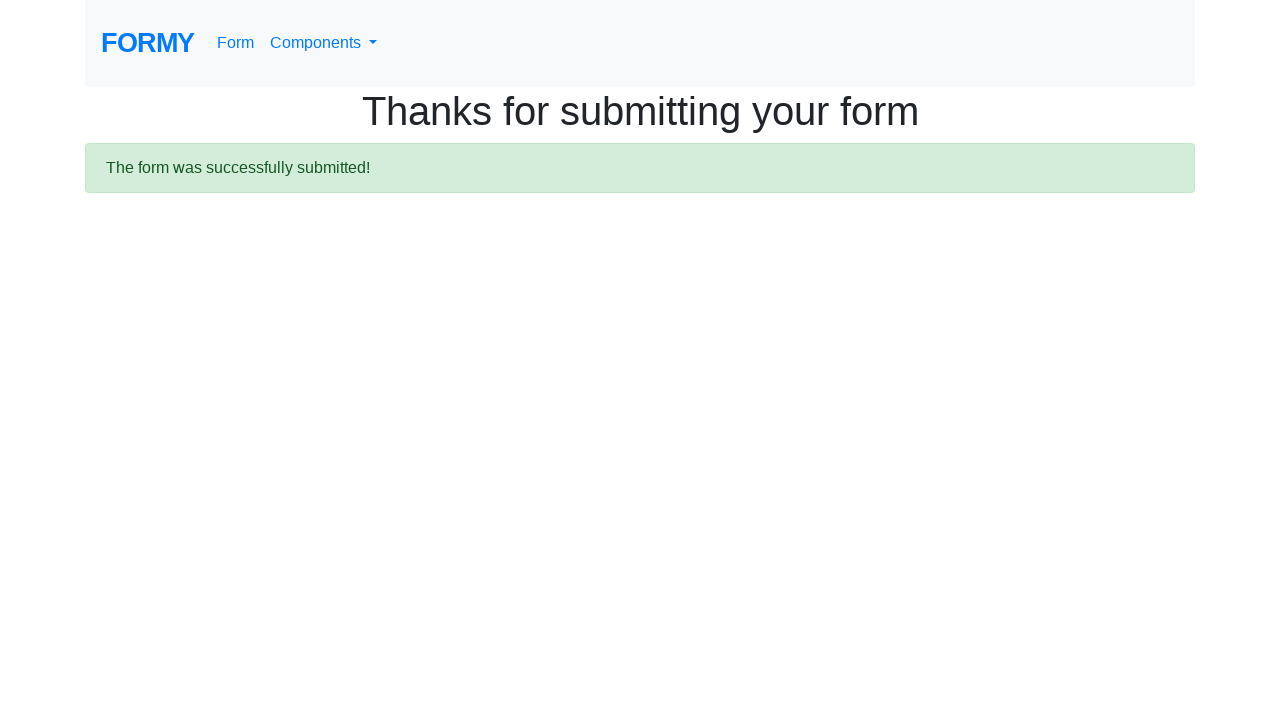